Tests the ticket purchase flow by clicking "Buy Ticket" link and selecting India as the country from a dropdown menu

Starting URL: https://www.dummyticket.com/

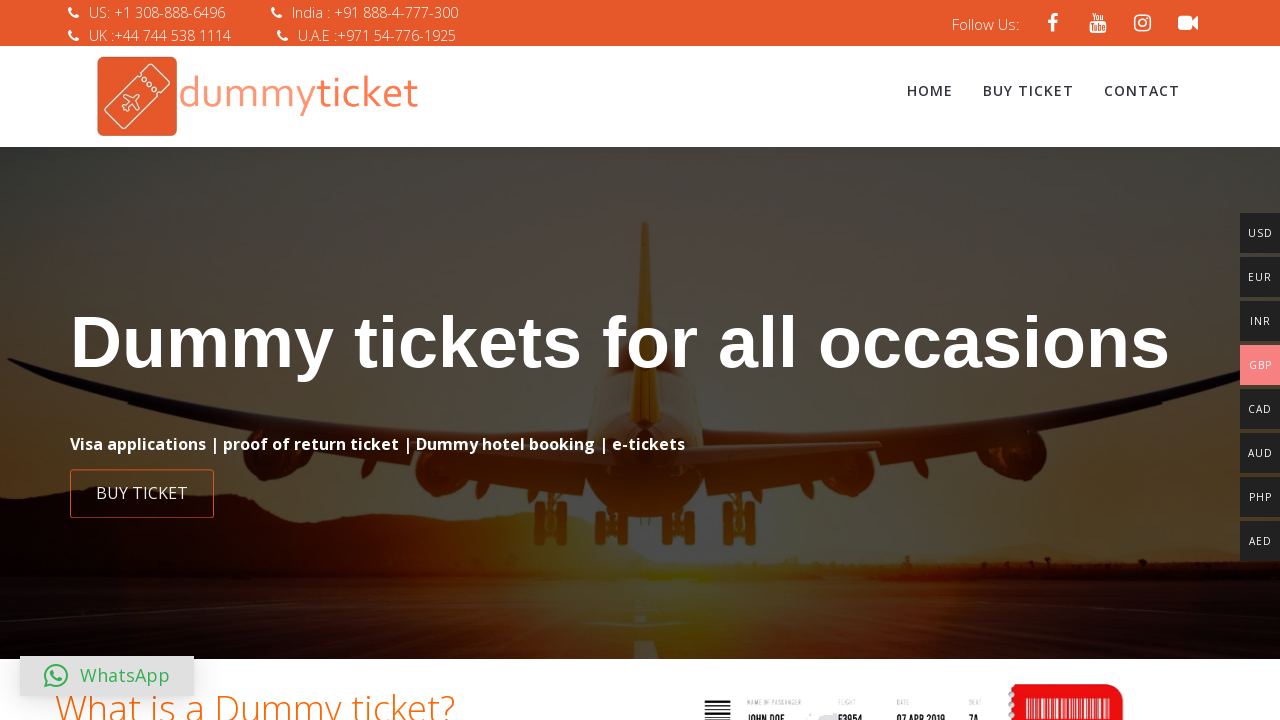

Clicked 'Buy Ticket' link at (1028, 91) on text=Buy Ticket
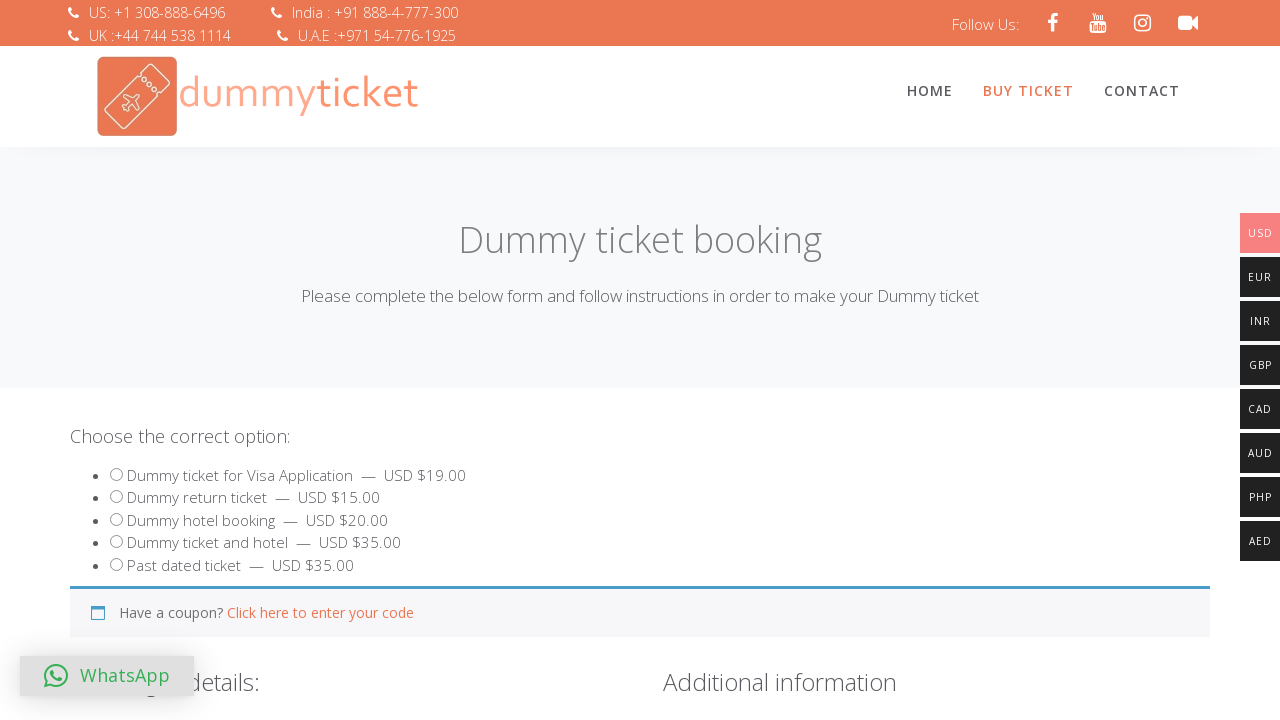

Clicked country dropdown to open it at (344, 360) on #select2-billing_country-container
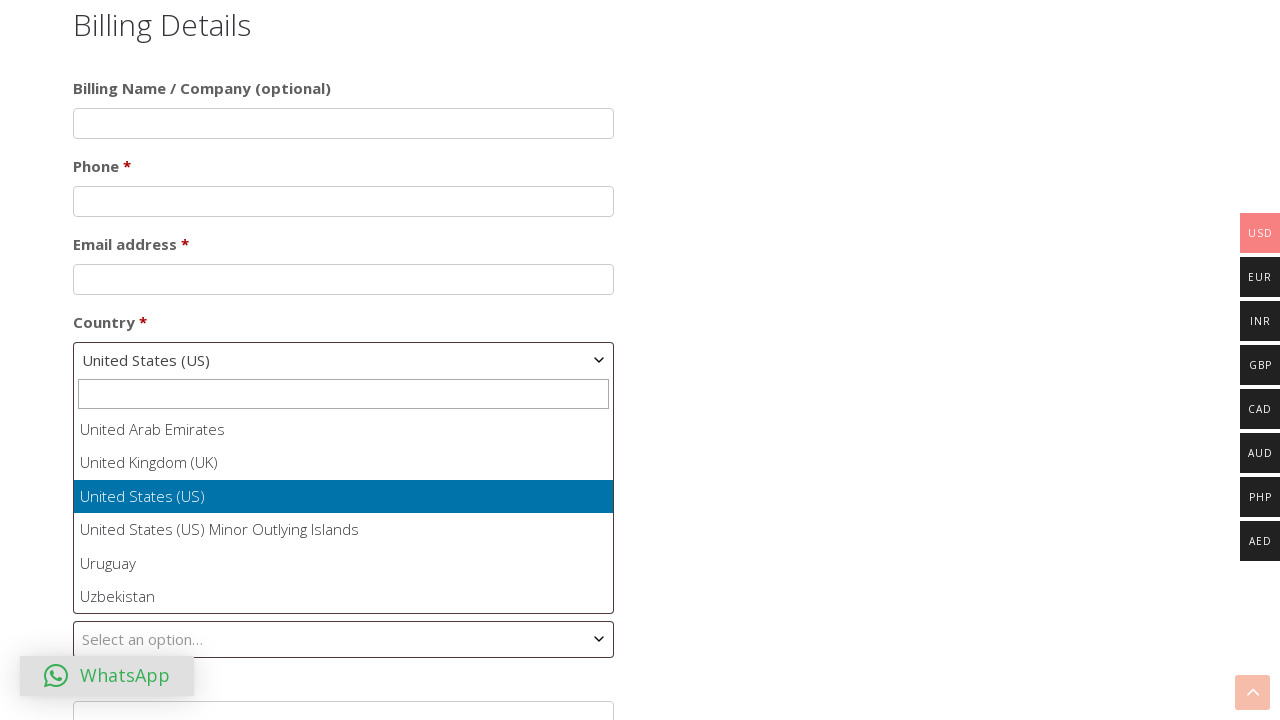

Country dropdown options appeared
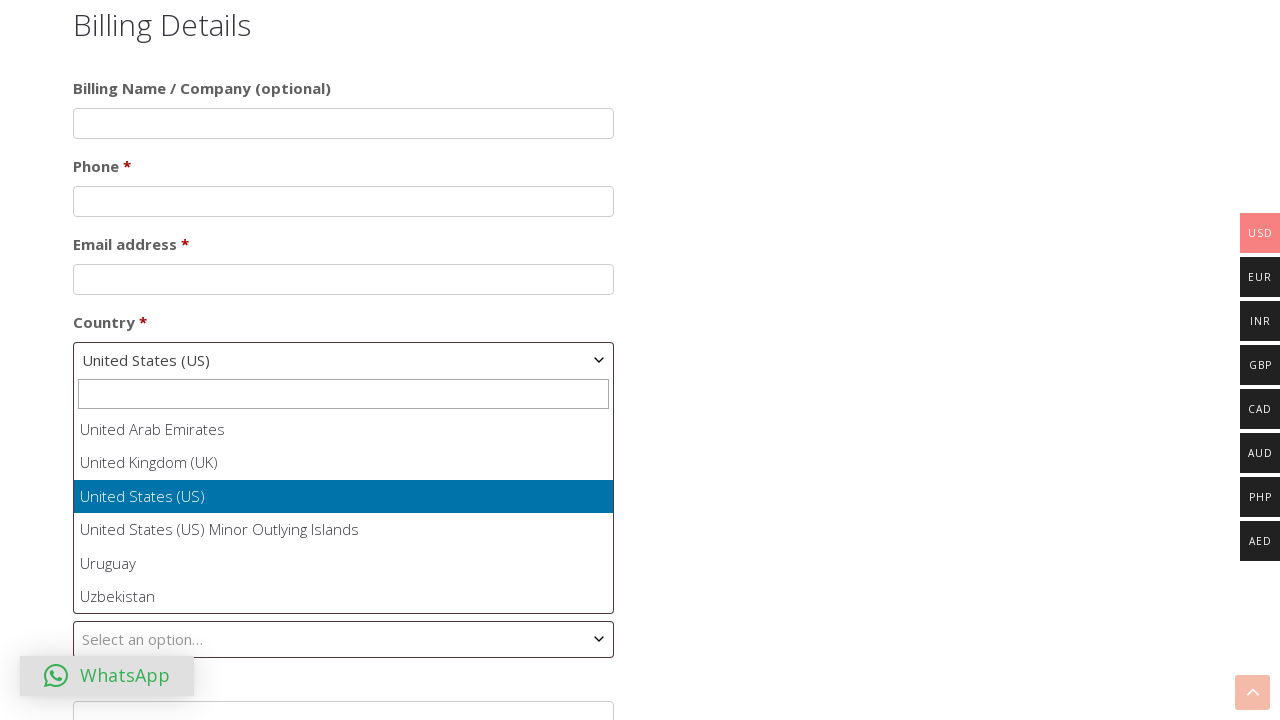

Selected 'India' from country dropdown at (344, 512) on ul#select2-billing_country-results li:has-text('India')
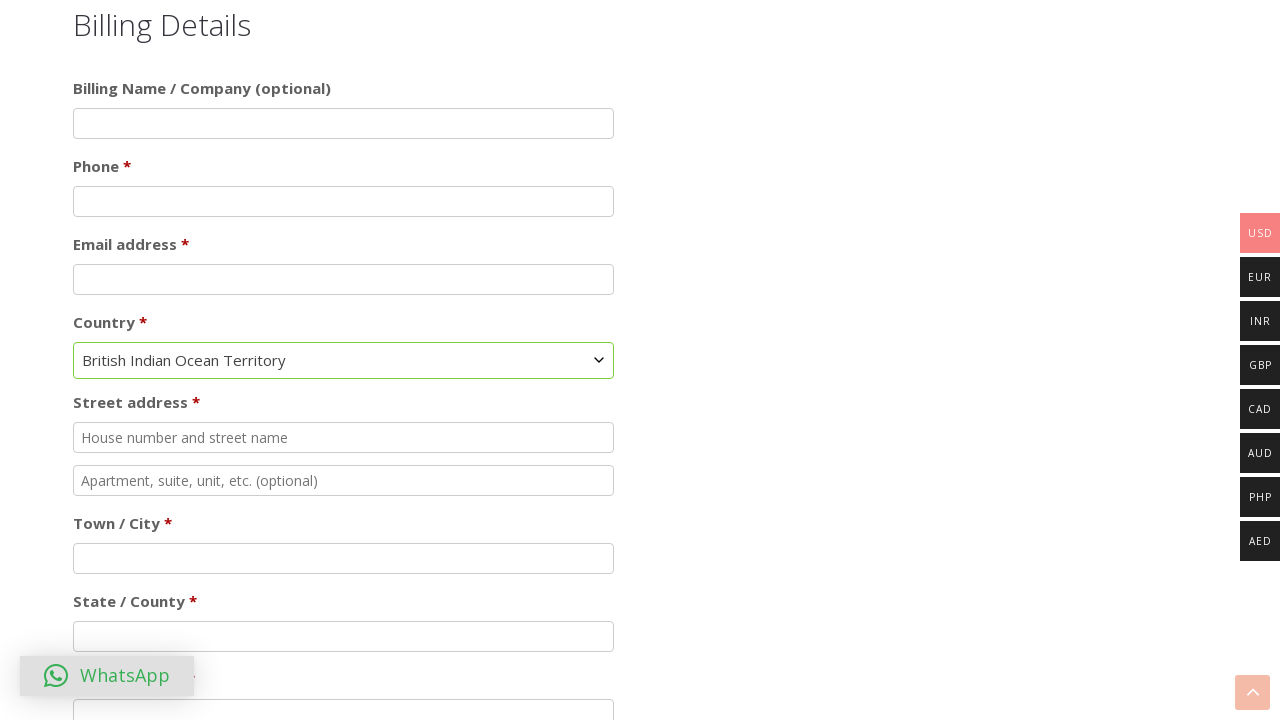

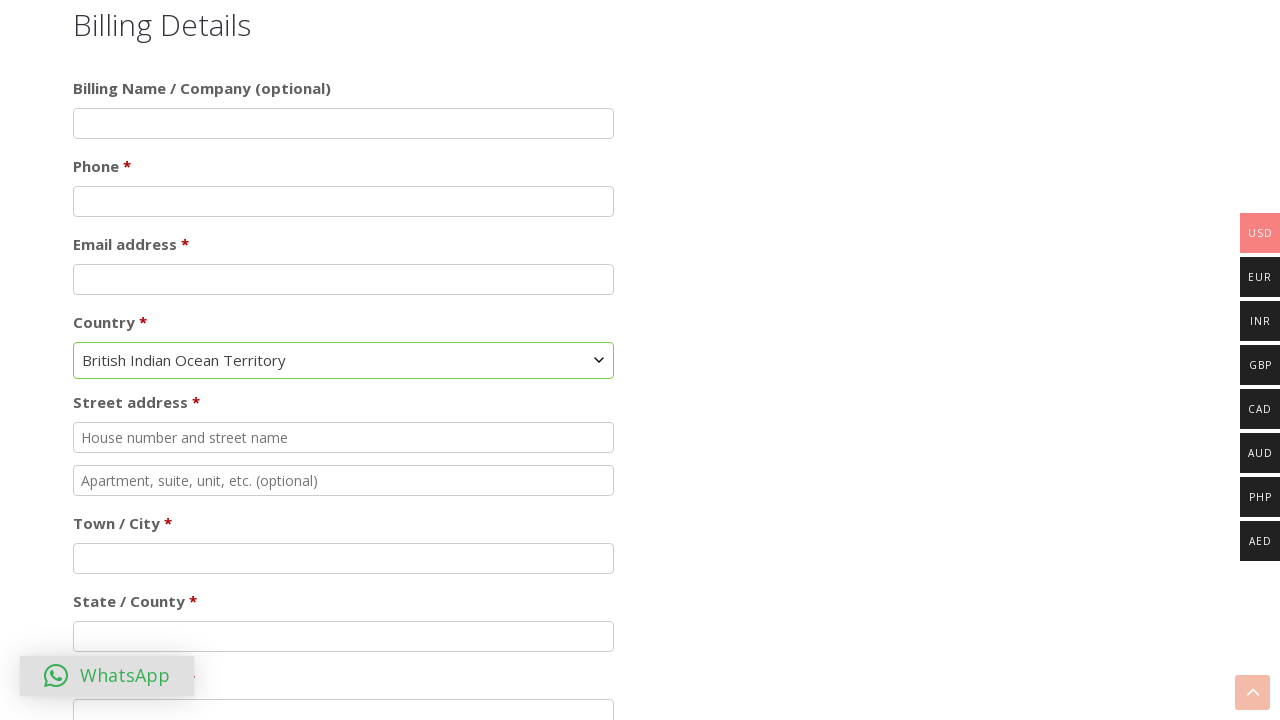